Tests JavaScript prompt alert handling by triggering a prompt, entering text, accepting it, then dismissing the follow-up

Starting URL: http://www.tizag.com/javascriptT/javascriptprompt.php

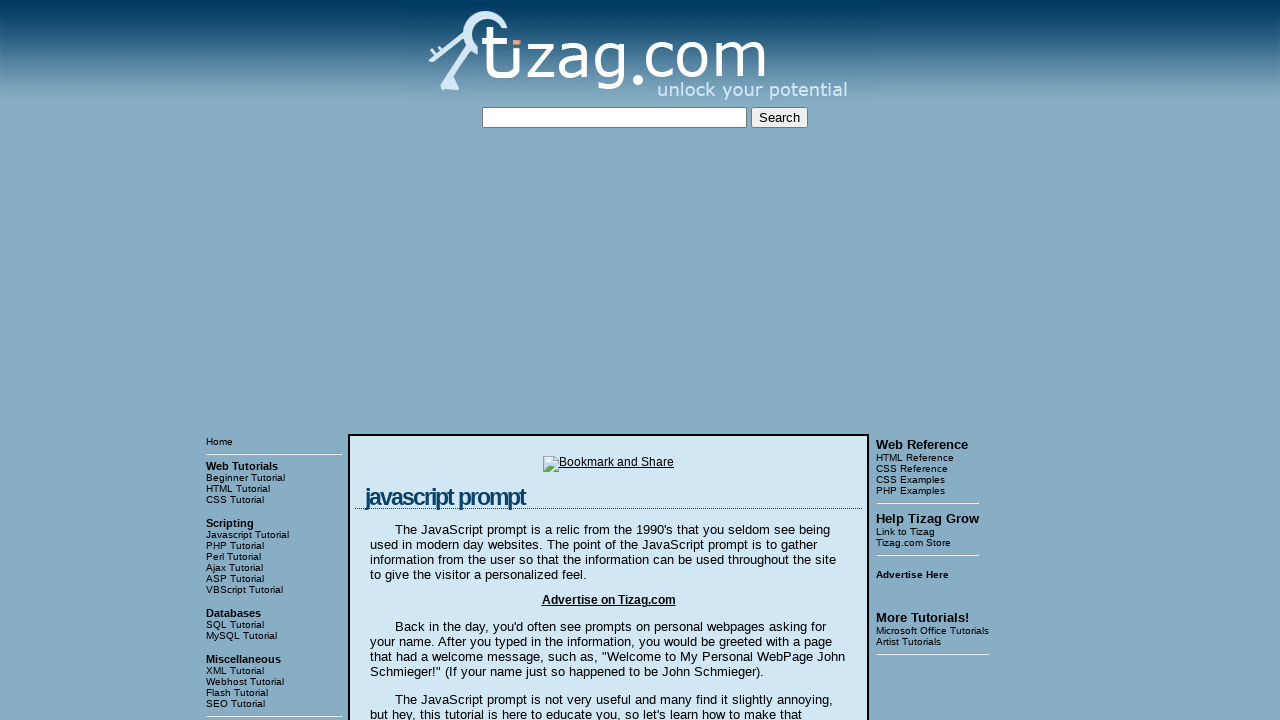

Set up dialog handler for prompt alerts
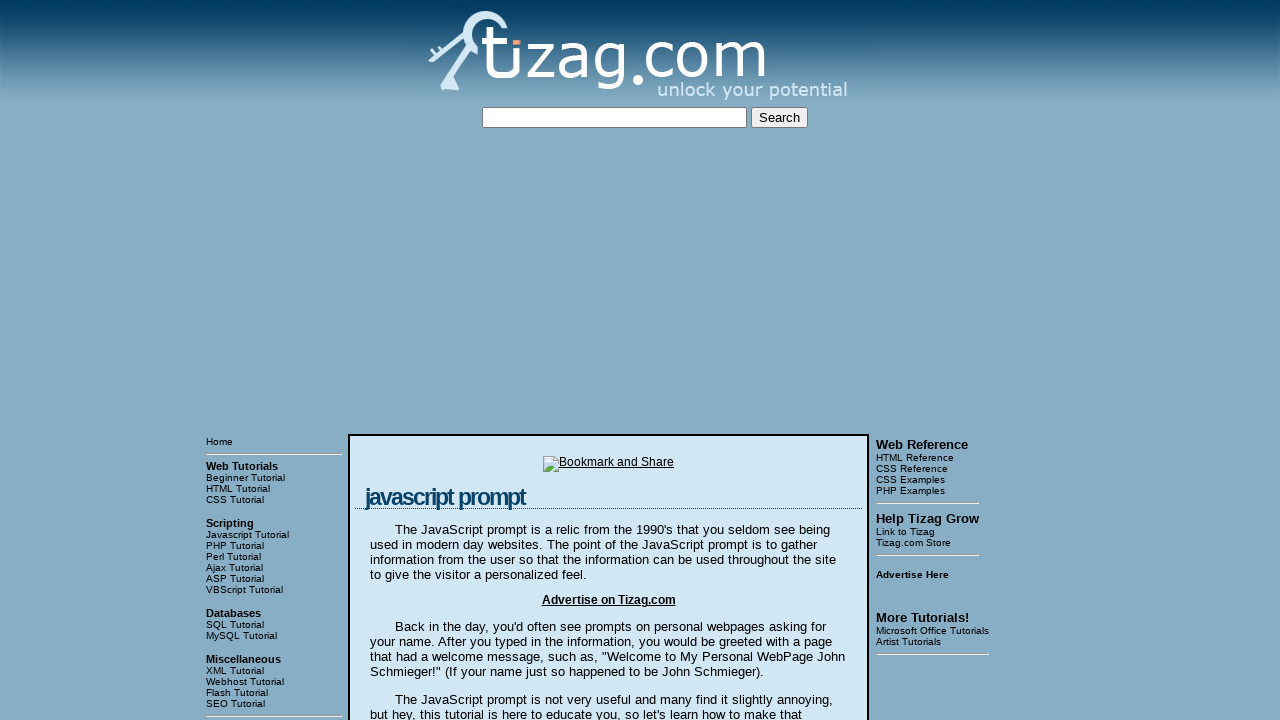

Clicked 'Say my name!' button to trigger prompt at (419, 361) on xpath=//input[@value='Say my name!']
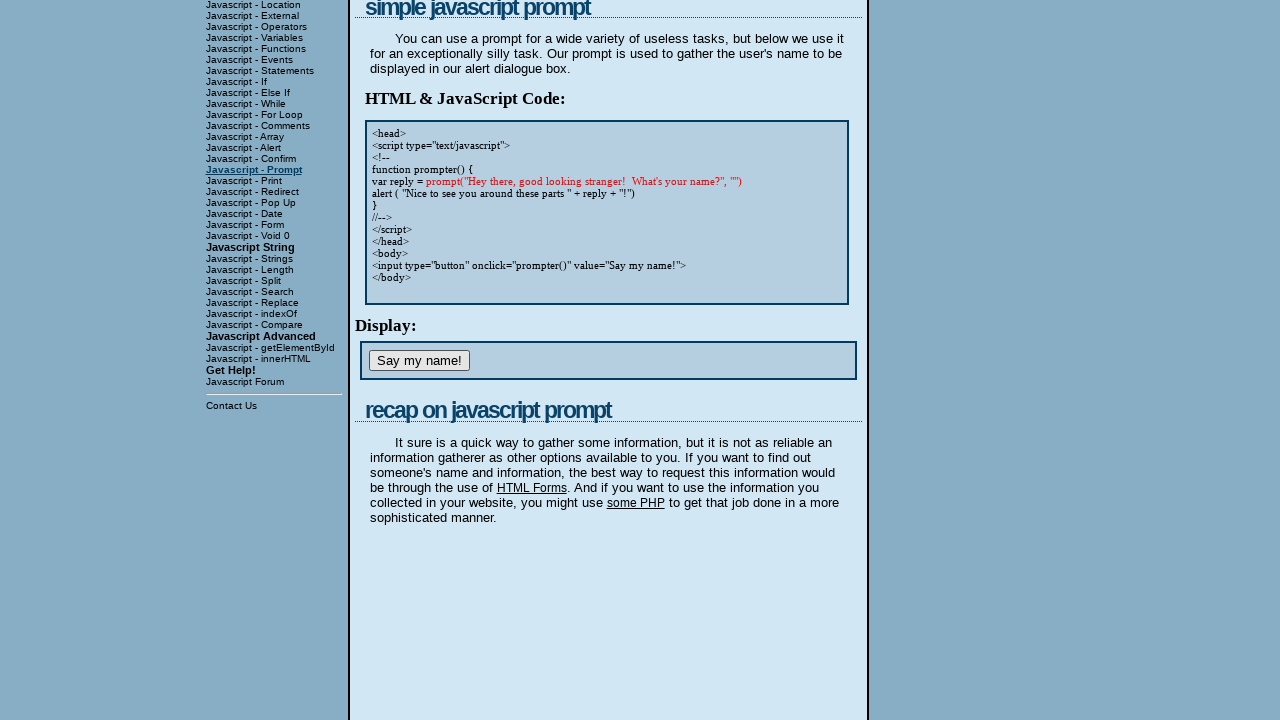

Waited 1000ms for prompt interaction to complete
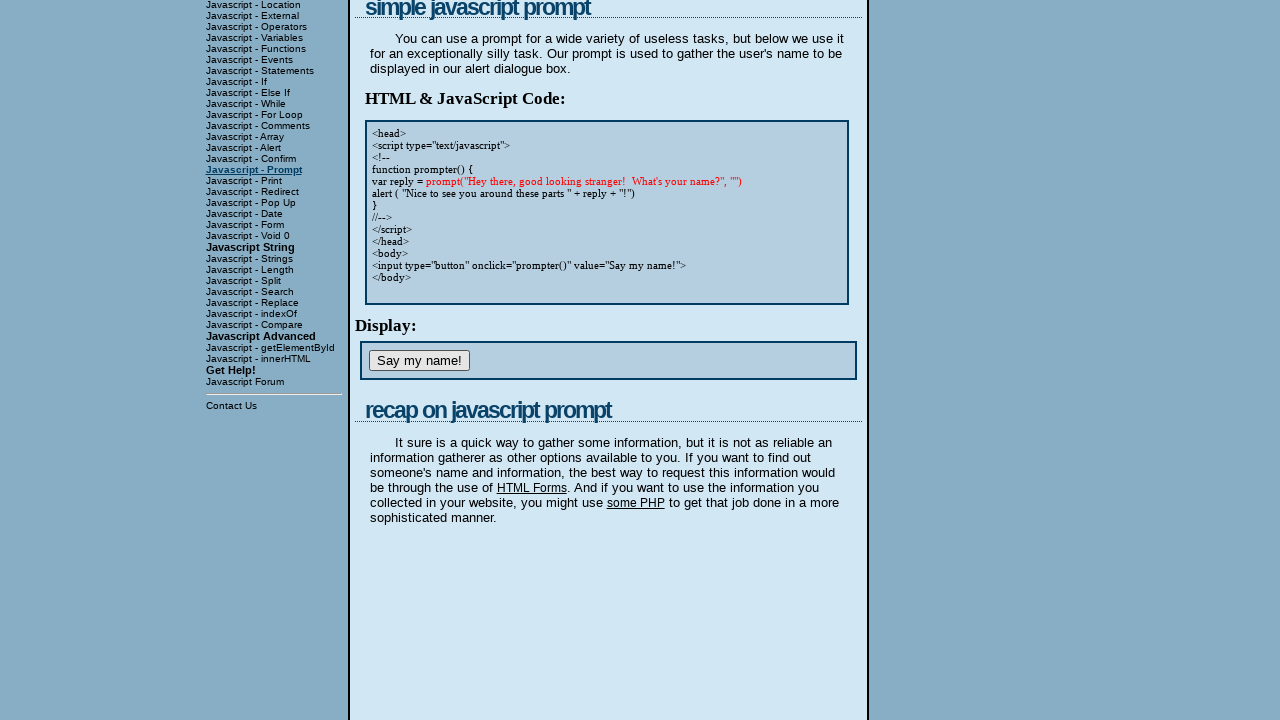

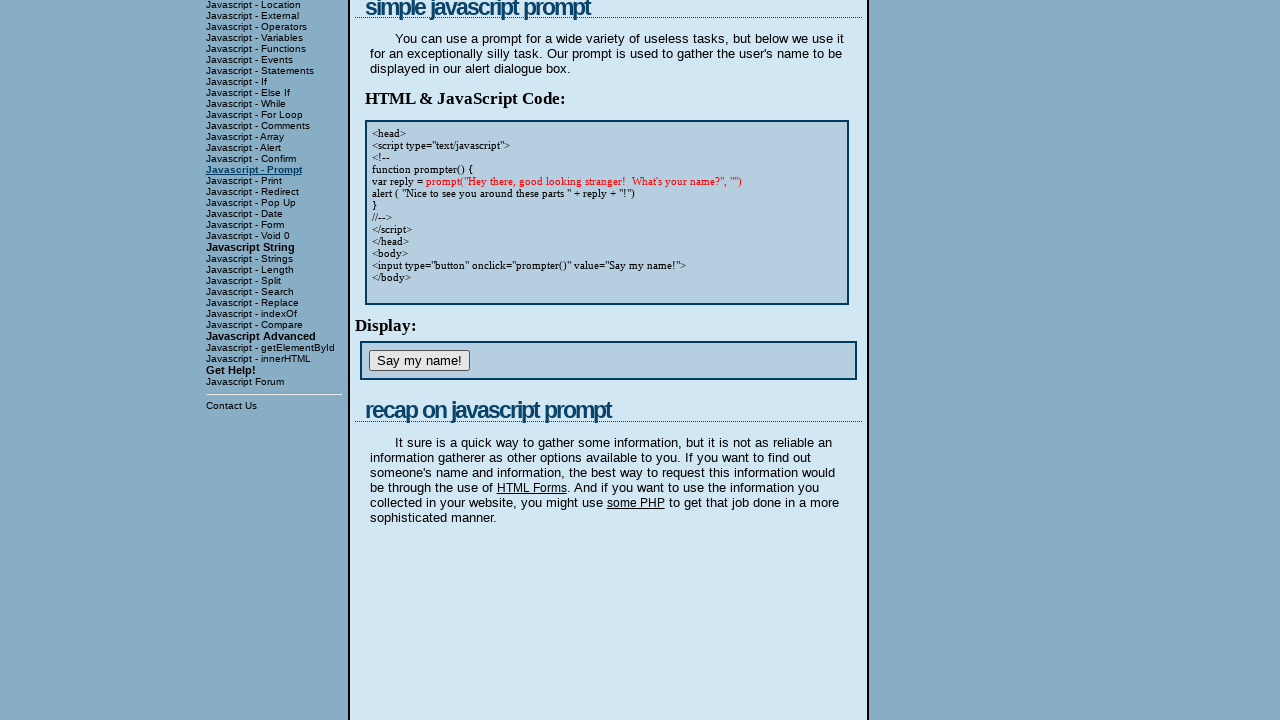